Tests a registration form by filling in first name, last name, and email fields in the first block, submitting the form, and verifying the success message is displayed.

Starting URL: http://suninjuly.github.io/registration1.html

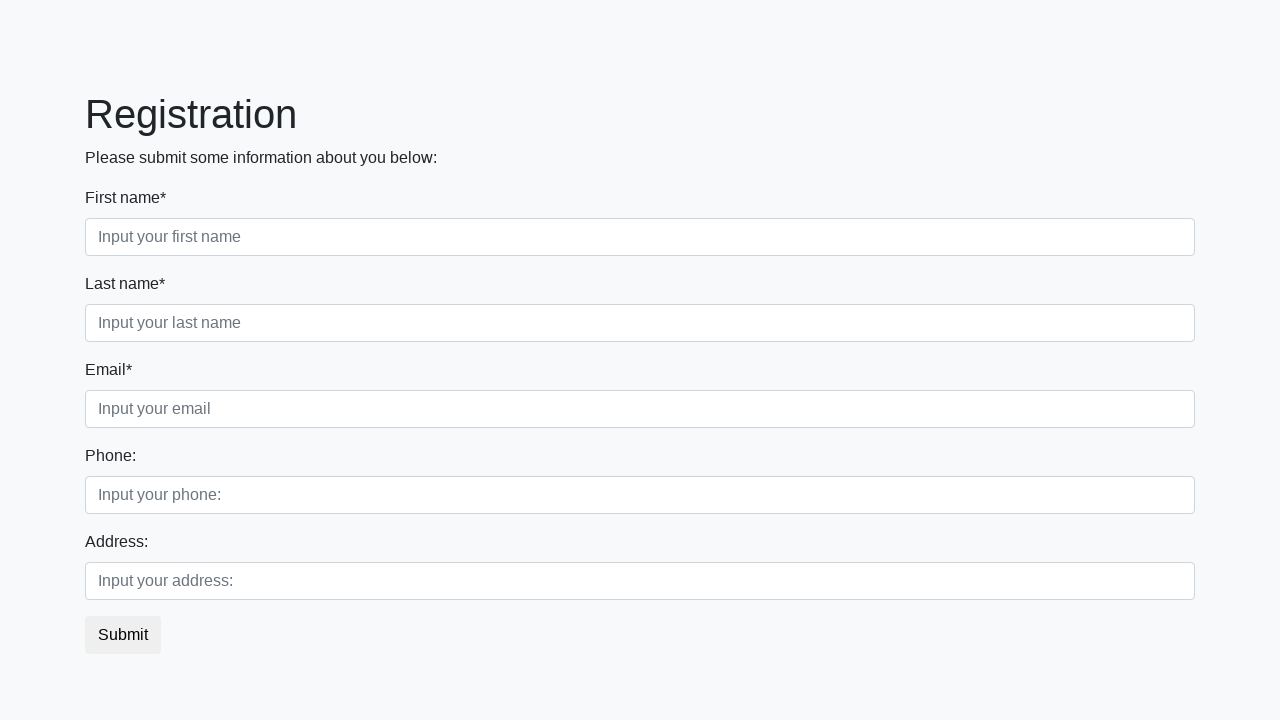

Filled first name field with 'Andrey' on .first_block input.first
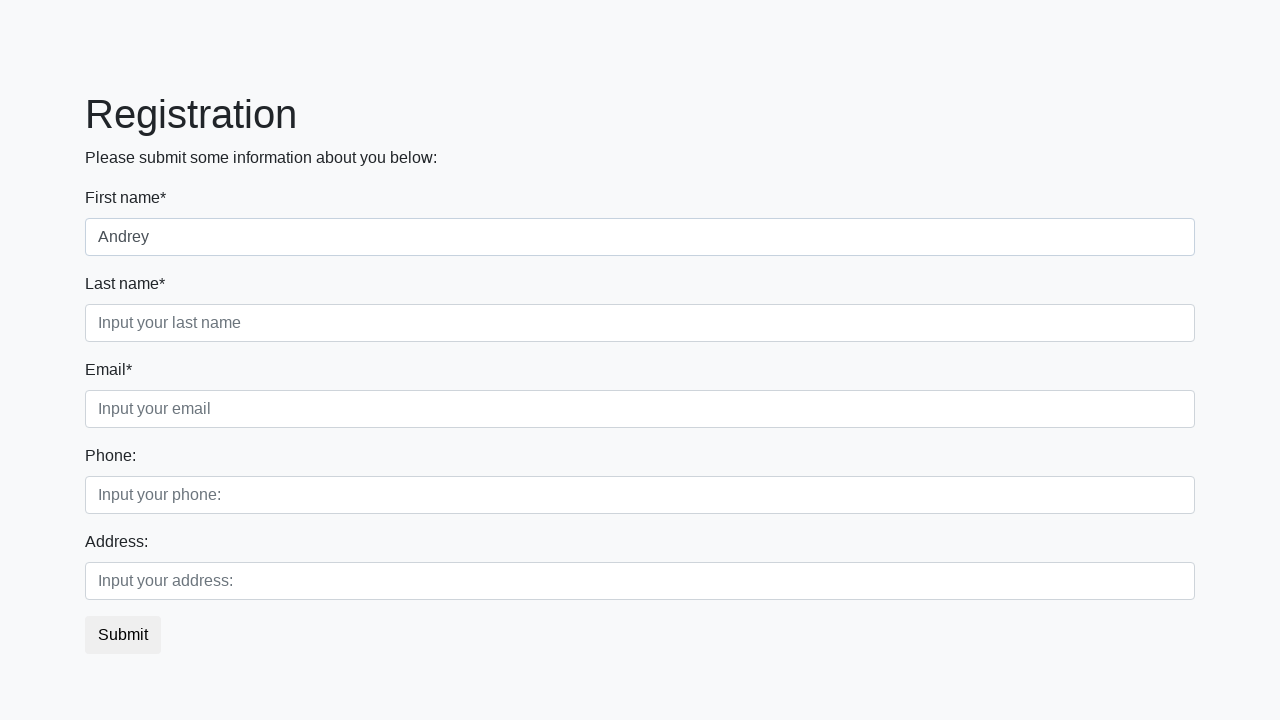

Filled last name field with 'FatherOVich' on .first_block input.second
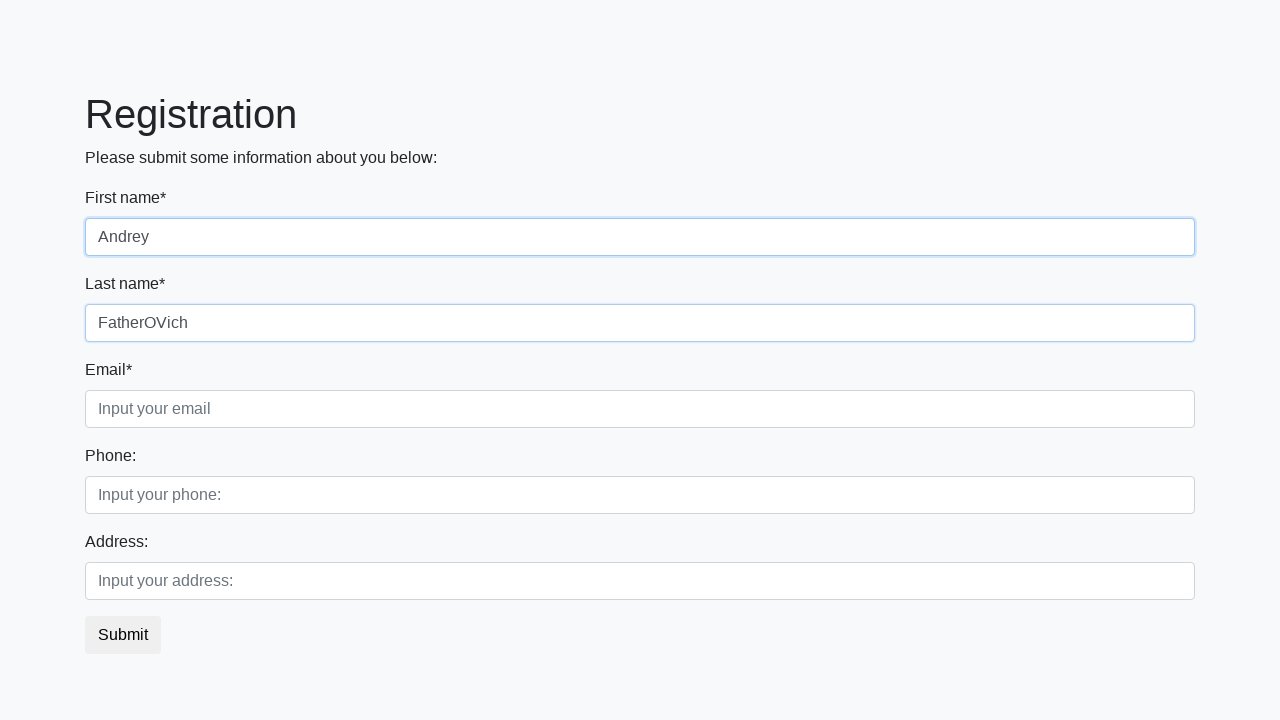

Filled email field with 'kek@shrek.kek' on .first_block input.third
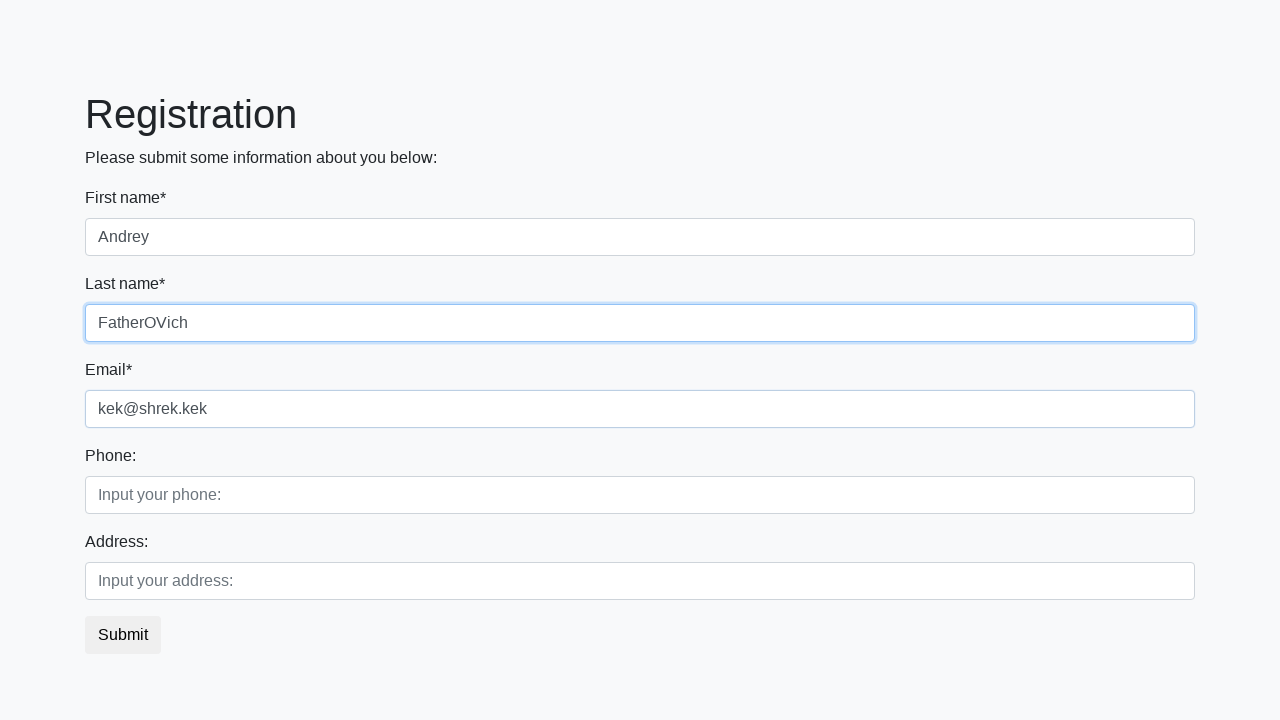

Clicked submit button to register at (123, 635) on button.btn
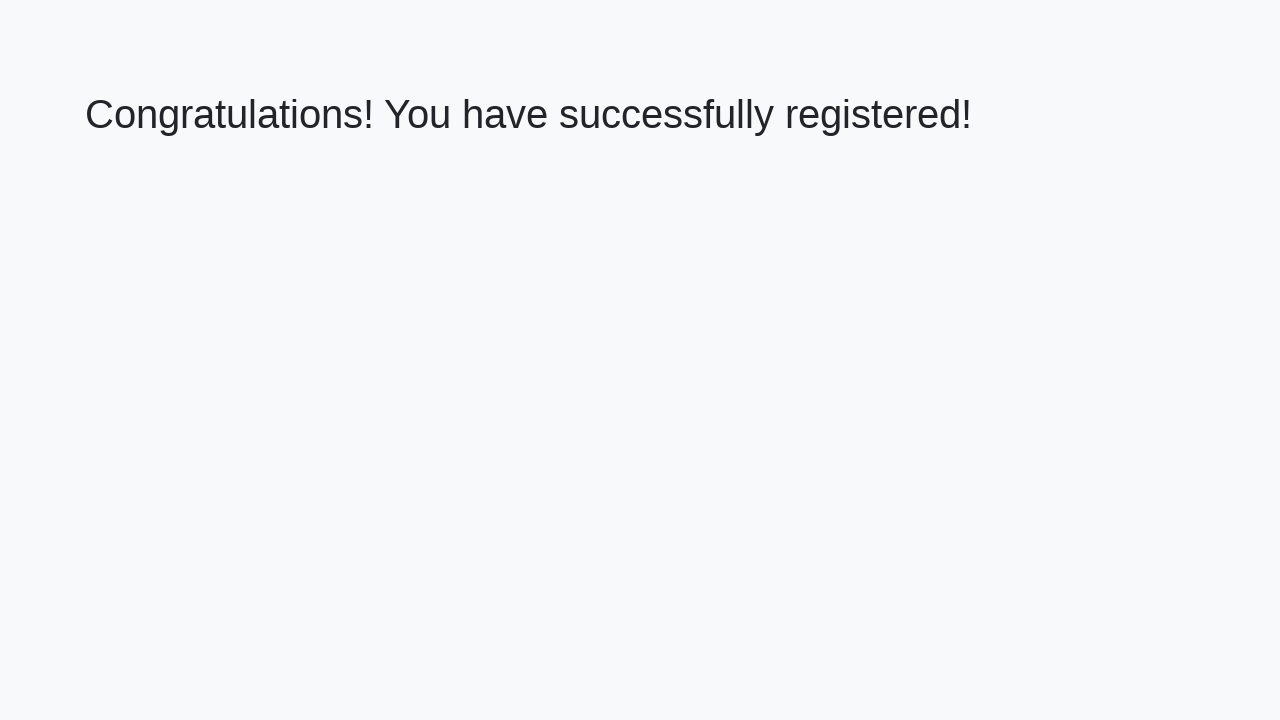

Success message h1 element loaded
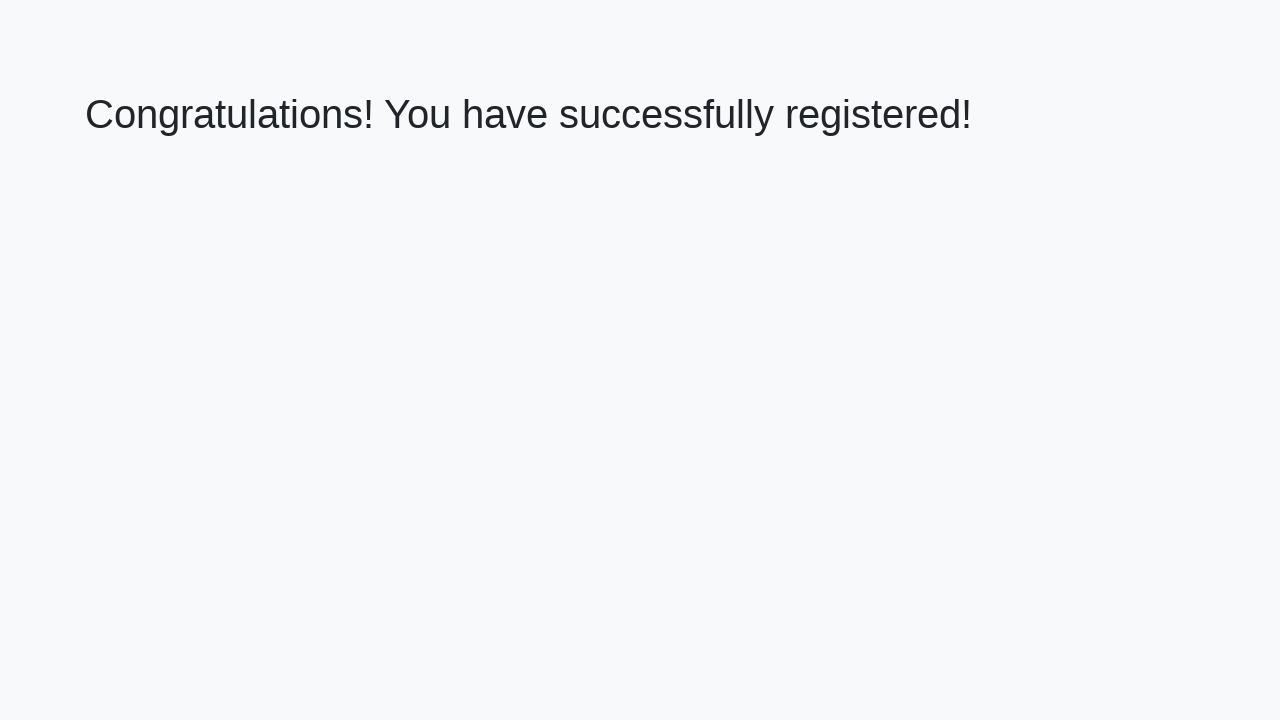

Retrieved success message text: 'Congratulations! You have successfully registered!'
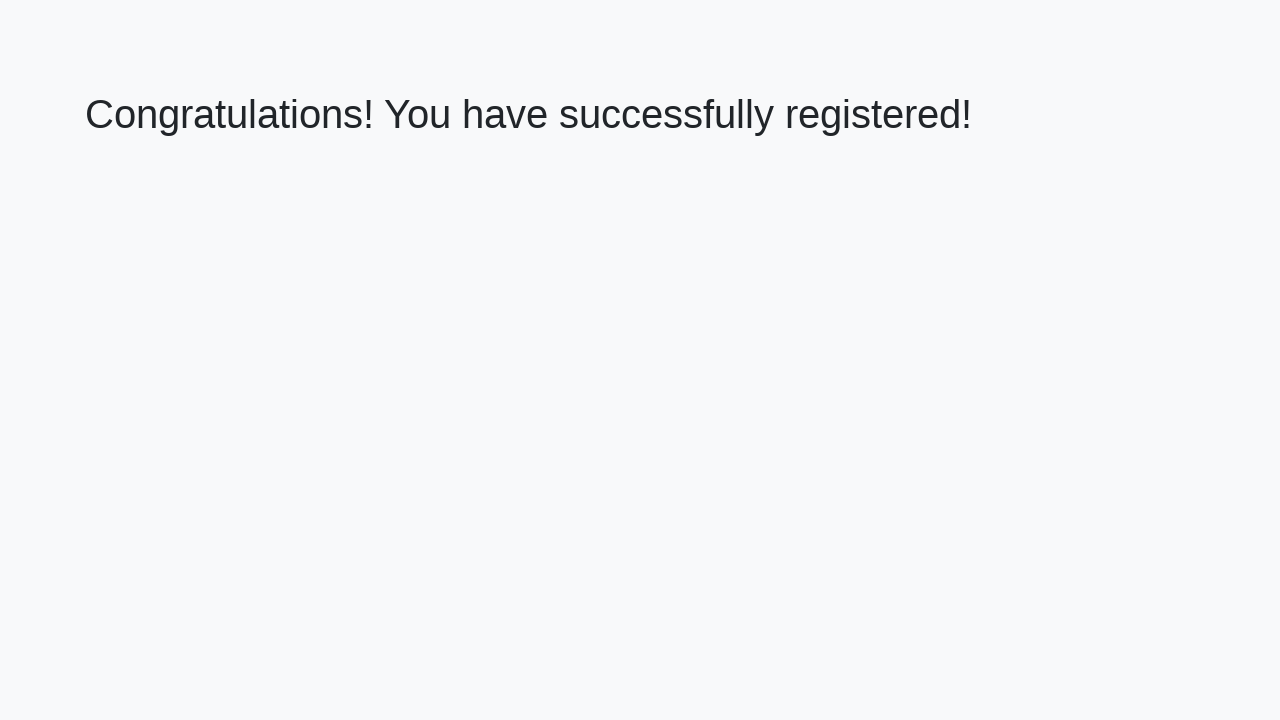

Verified success message matches expected text
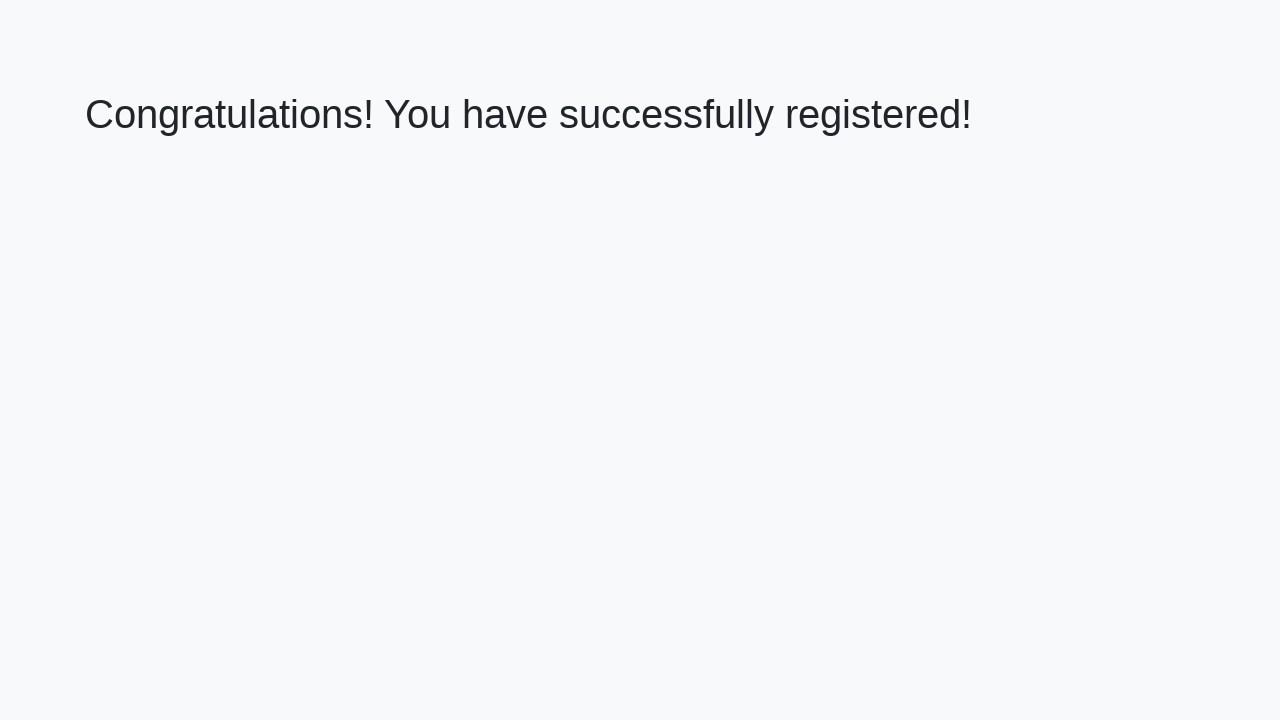

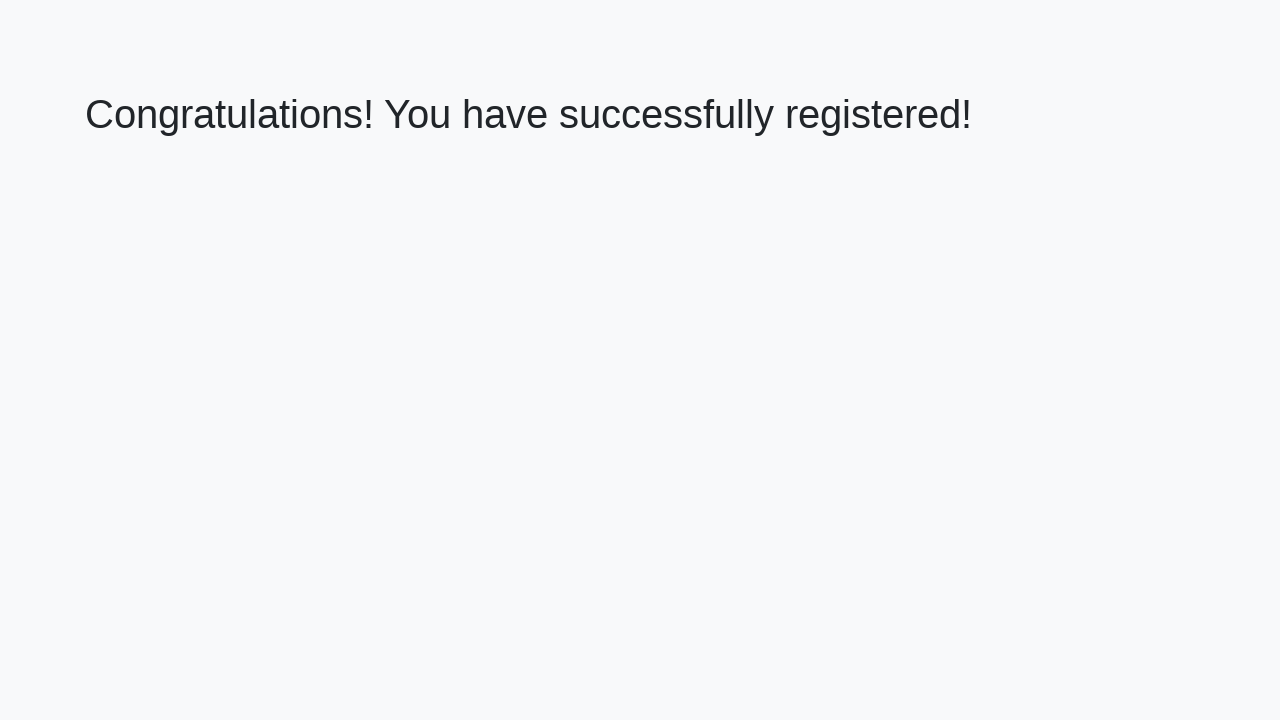